Tests login form validation by submitting with a username but empty password field, expecting a "Password is required" error message.

Starting URL: https://saucedemo.com

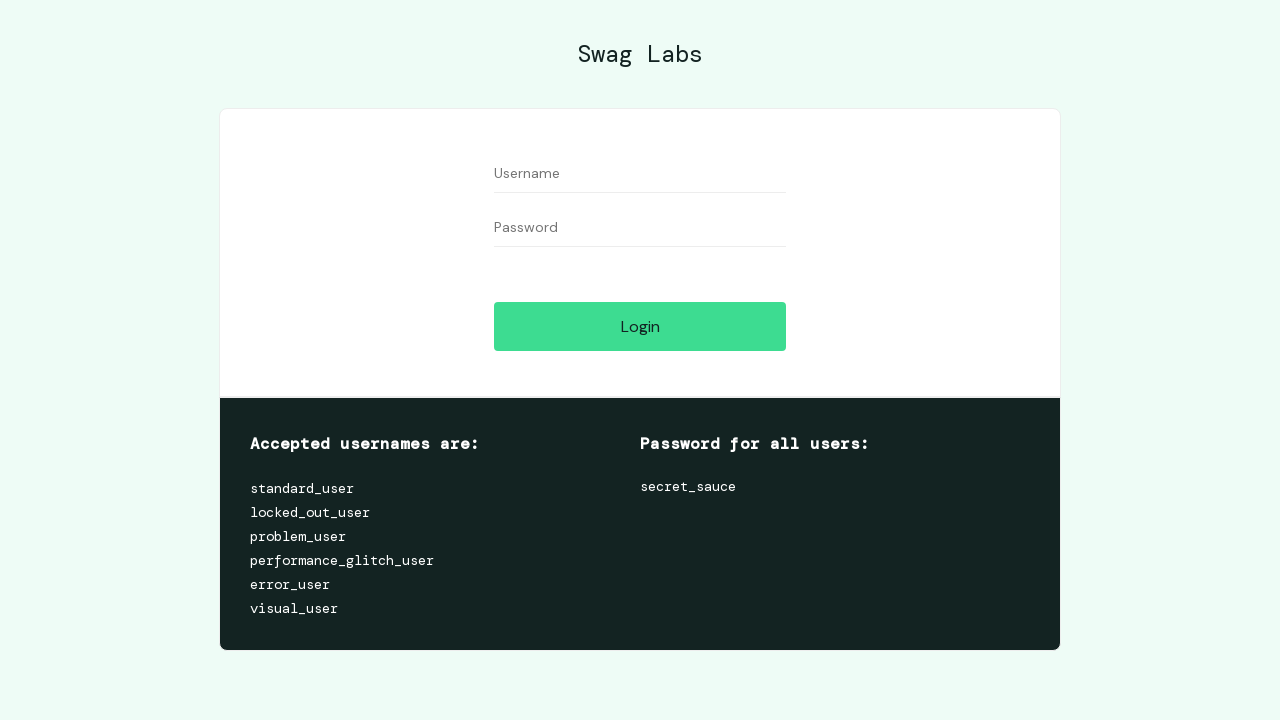

Filled username field with 'TestUser2024' on #user-name
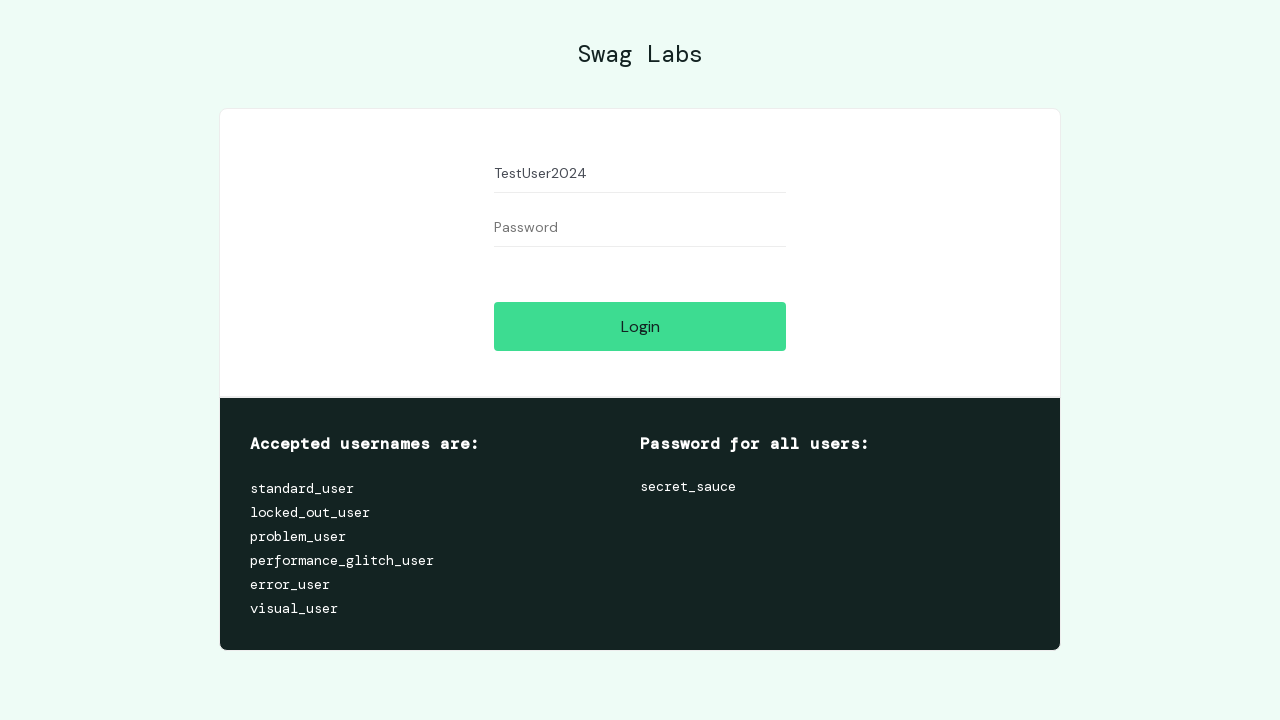

Cleared password field to leave it empty on #password
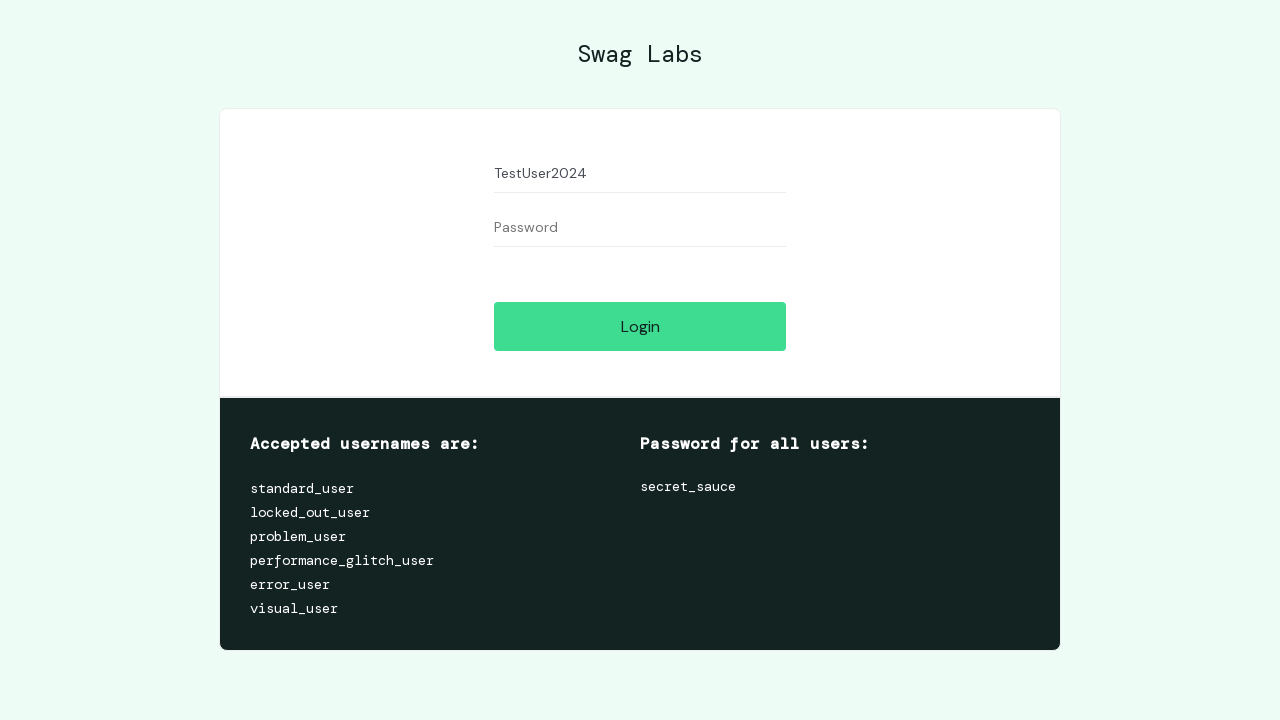

Clicked login button with username filled but password empty at (640, 326) on #login-button
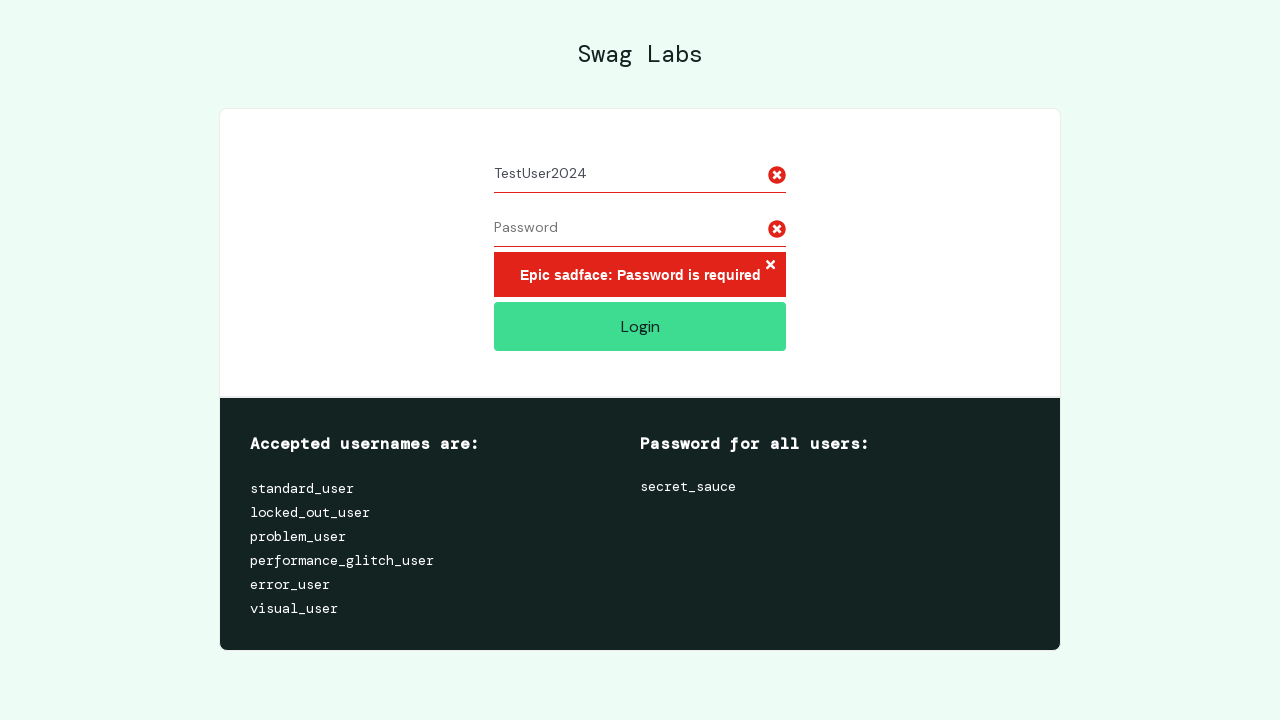

Error message 'Password is required' appeared on screen
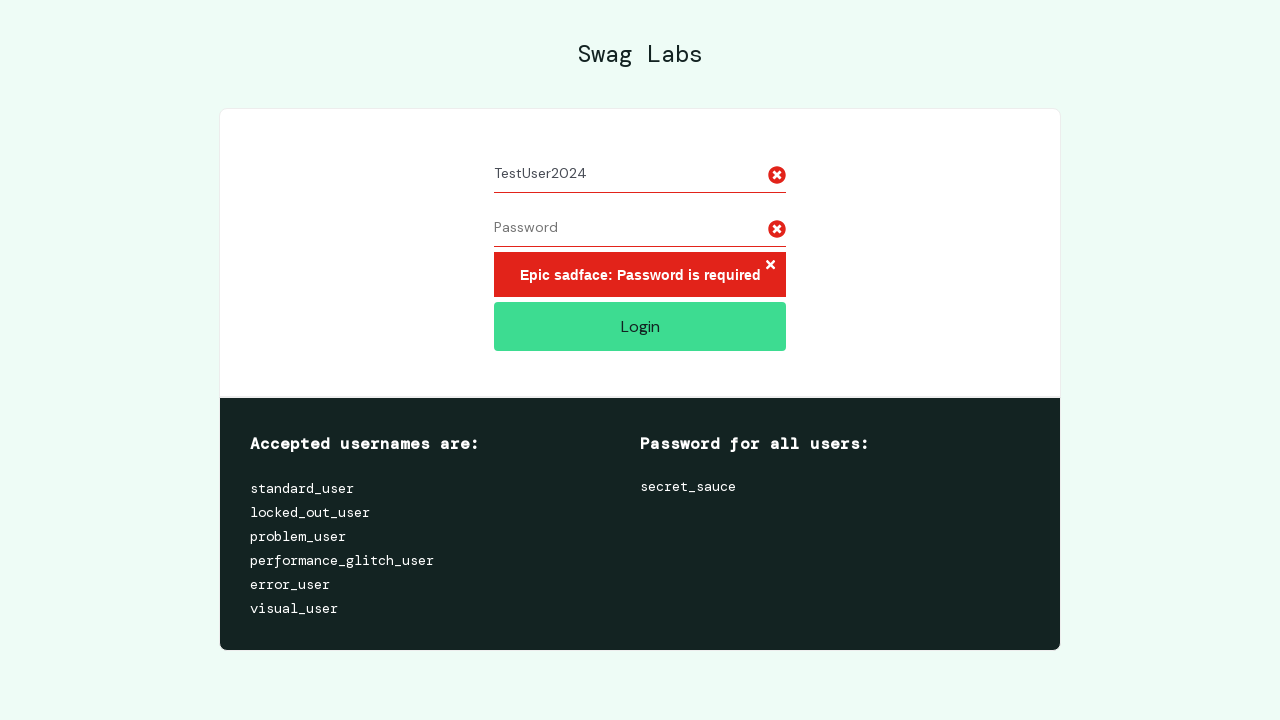

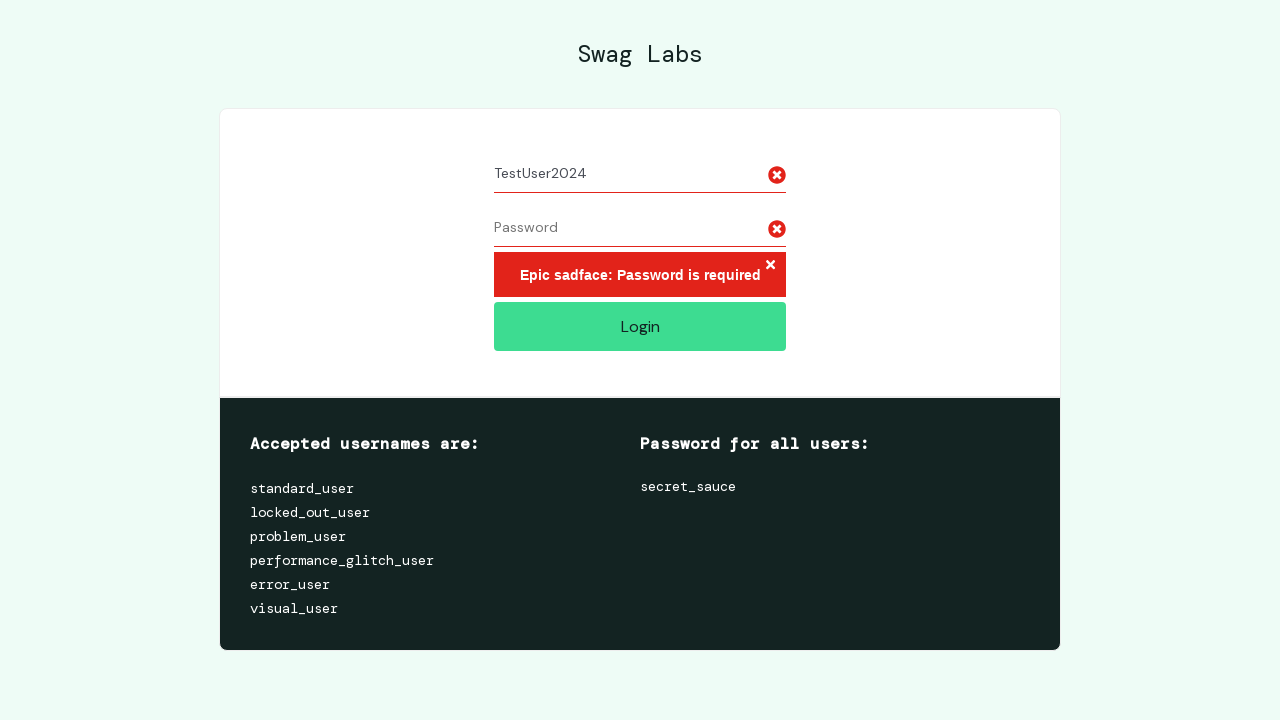